Tests multiple windows functionality by opening a new window link and verifying the new window opens correctly with the expected content.

Starting URL: https://the-internet.herokuapp.com/

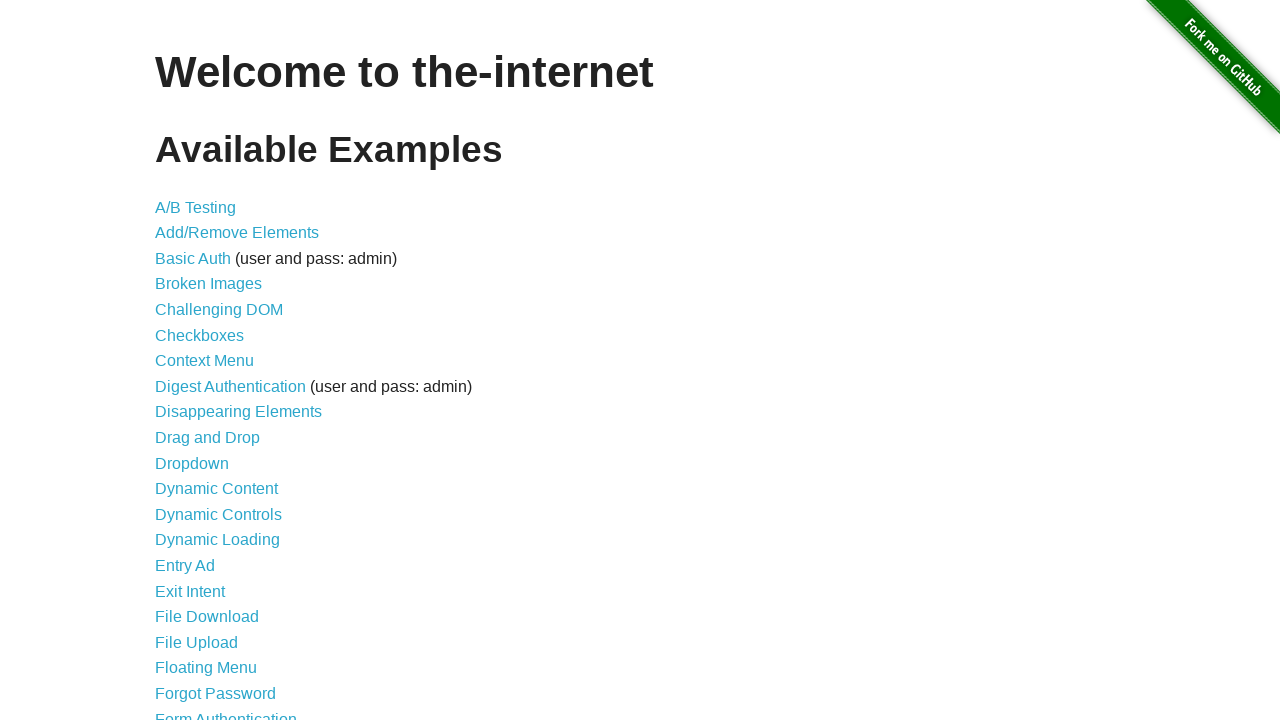

Clicked on 'Multiple Windows' link at (218, 369) on text=Multiple Windows
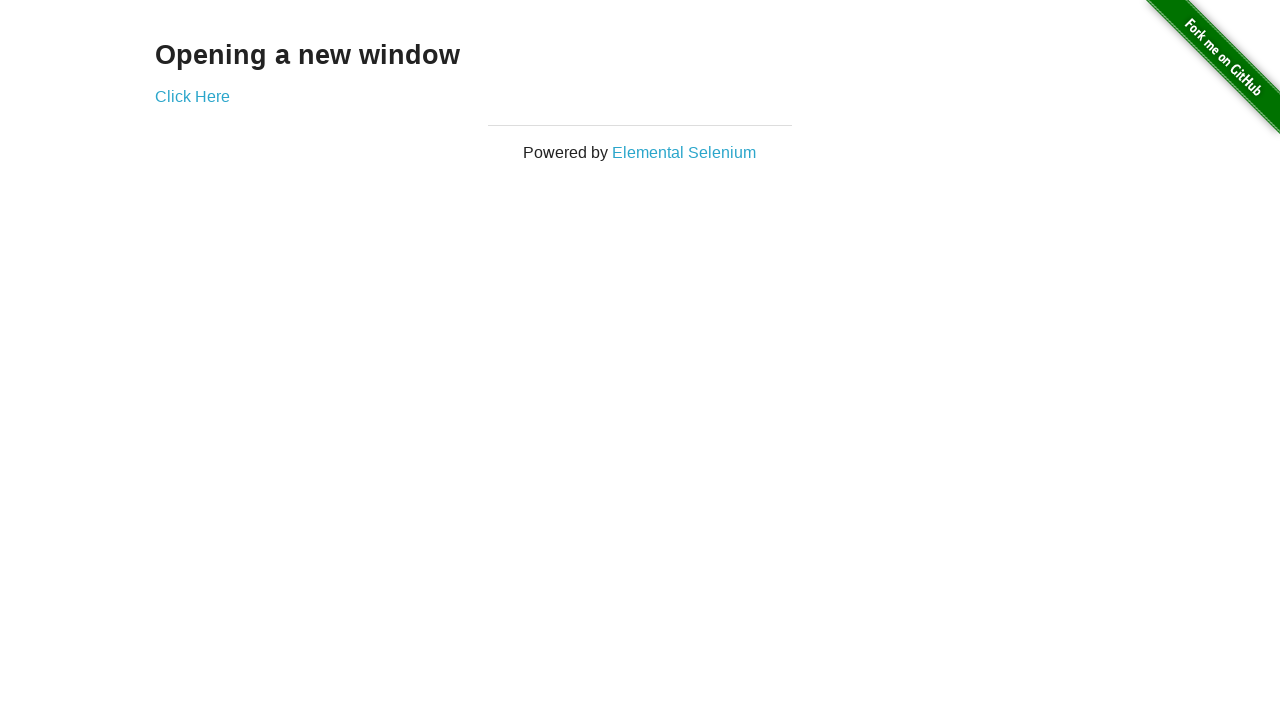

Clicked link to open new window at (192, 96) on #content div a
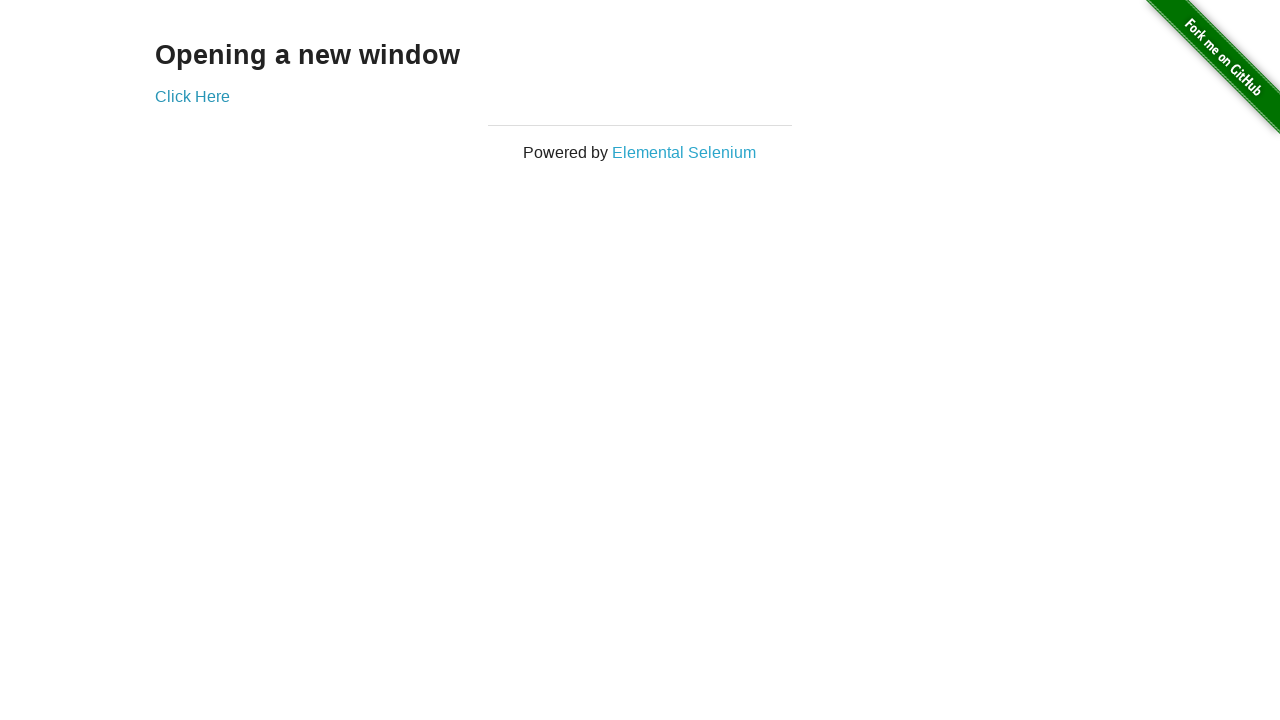

New window page object obtained
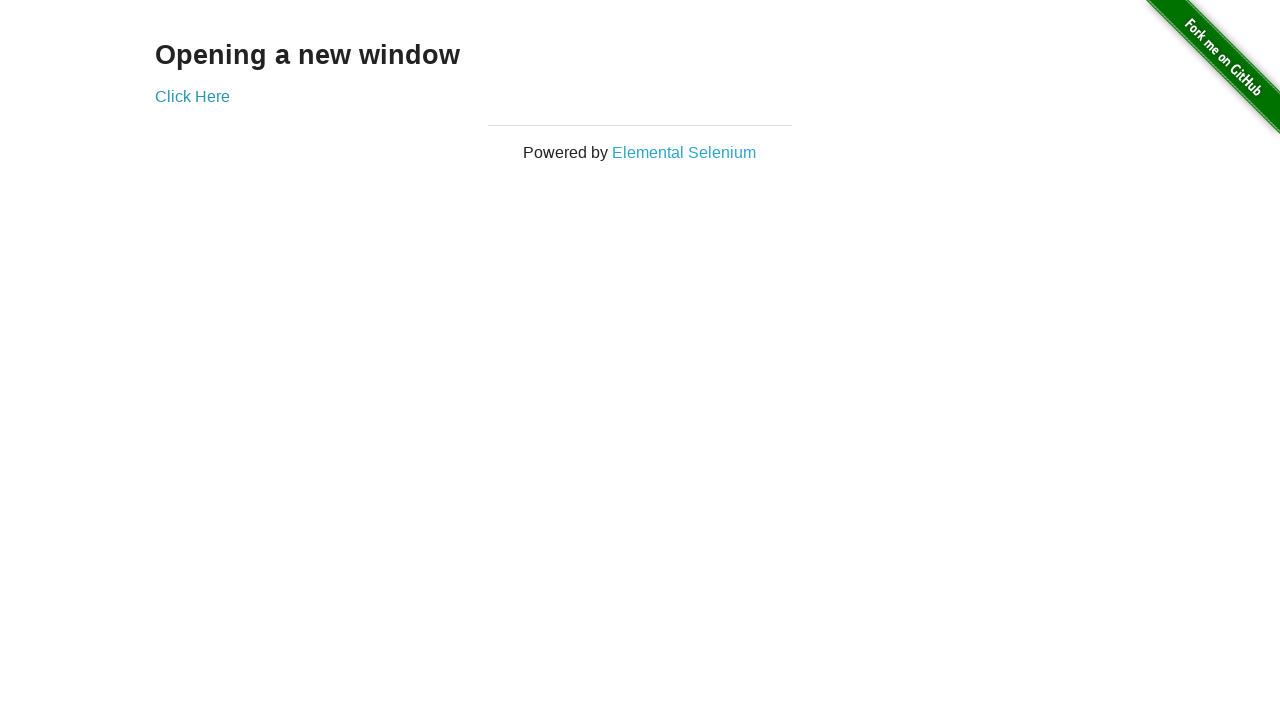

New page loaded successfully
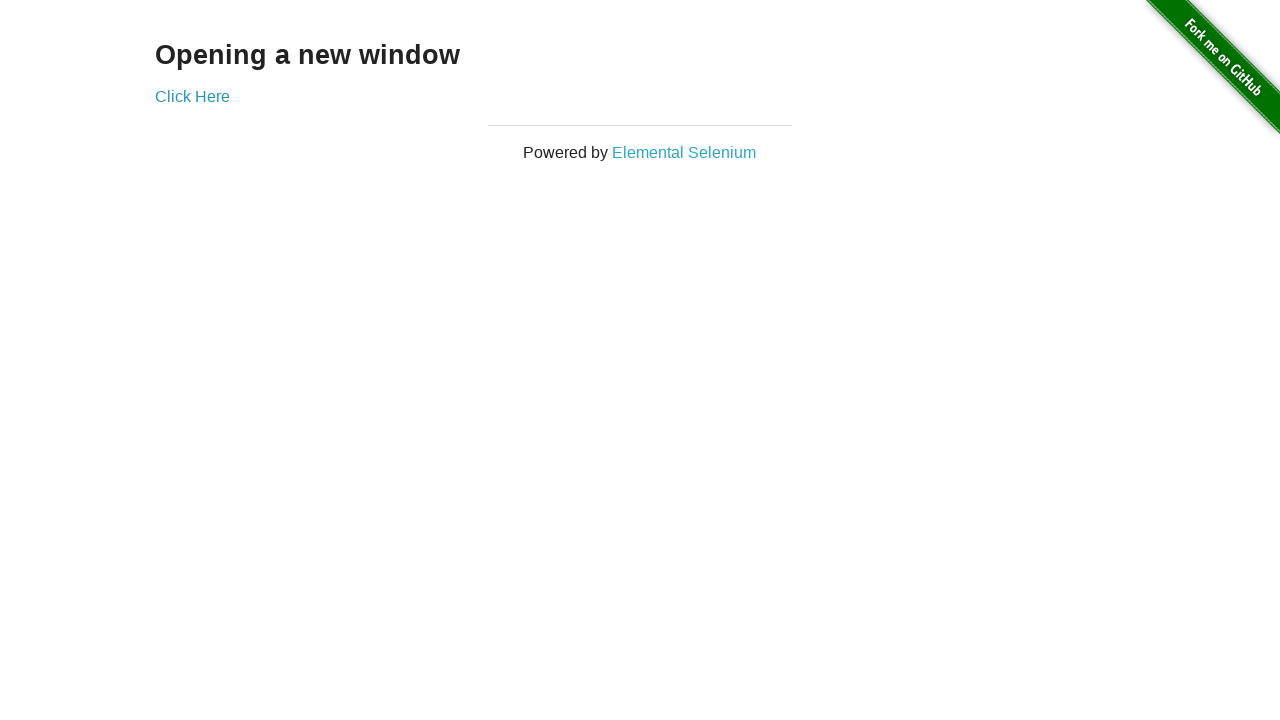

Heading element found on new page
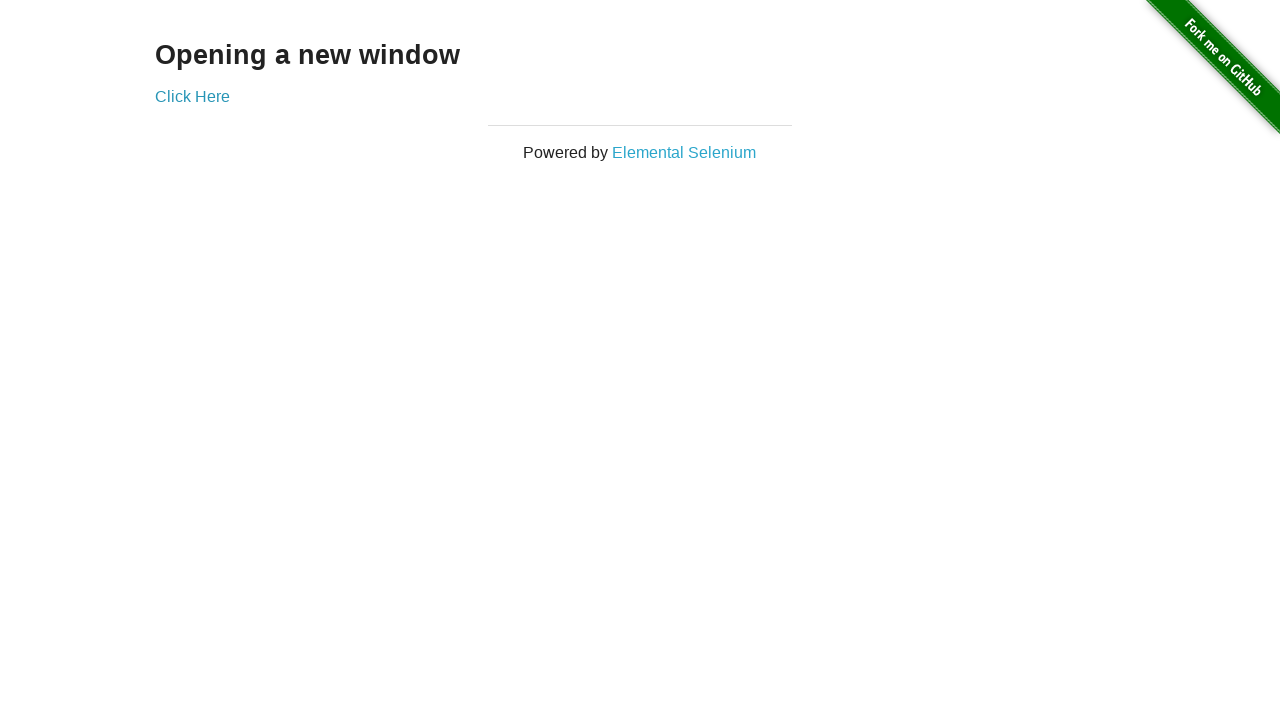

Located heading element
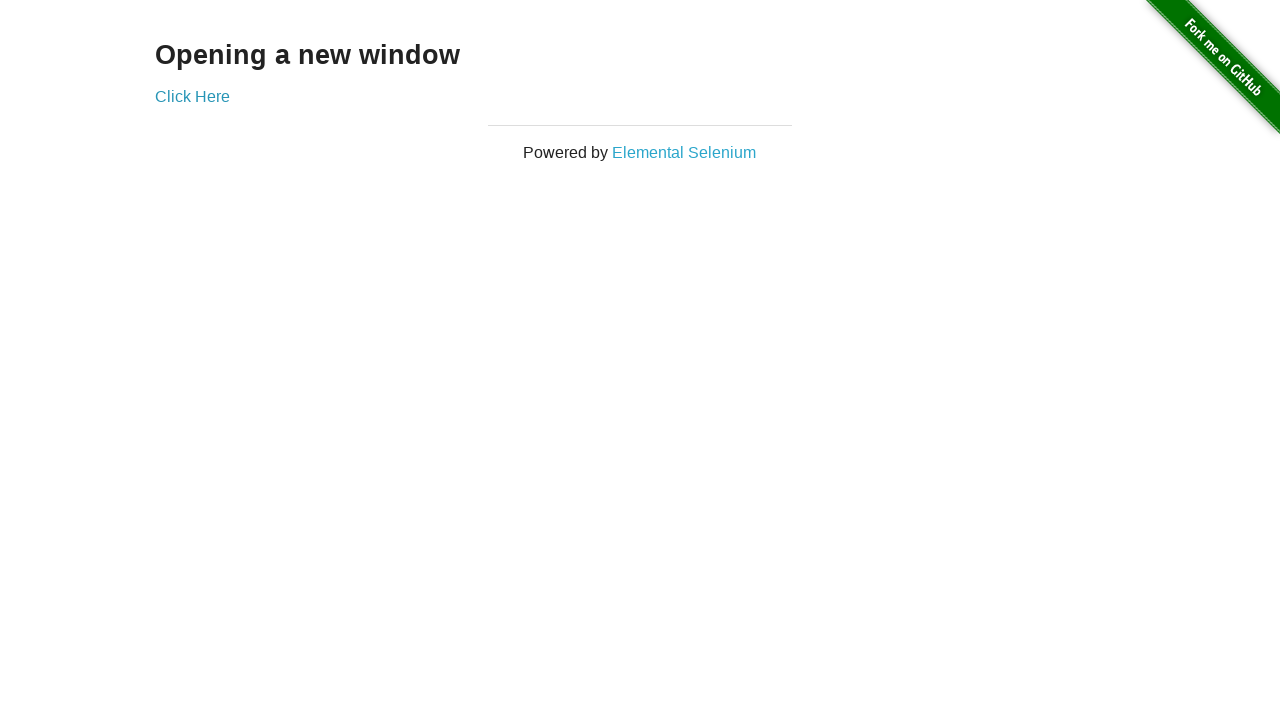

Heading element is ready
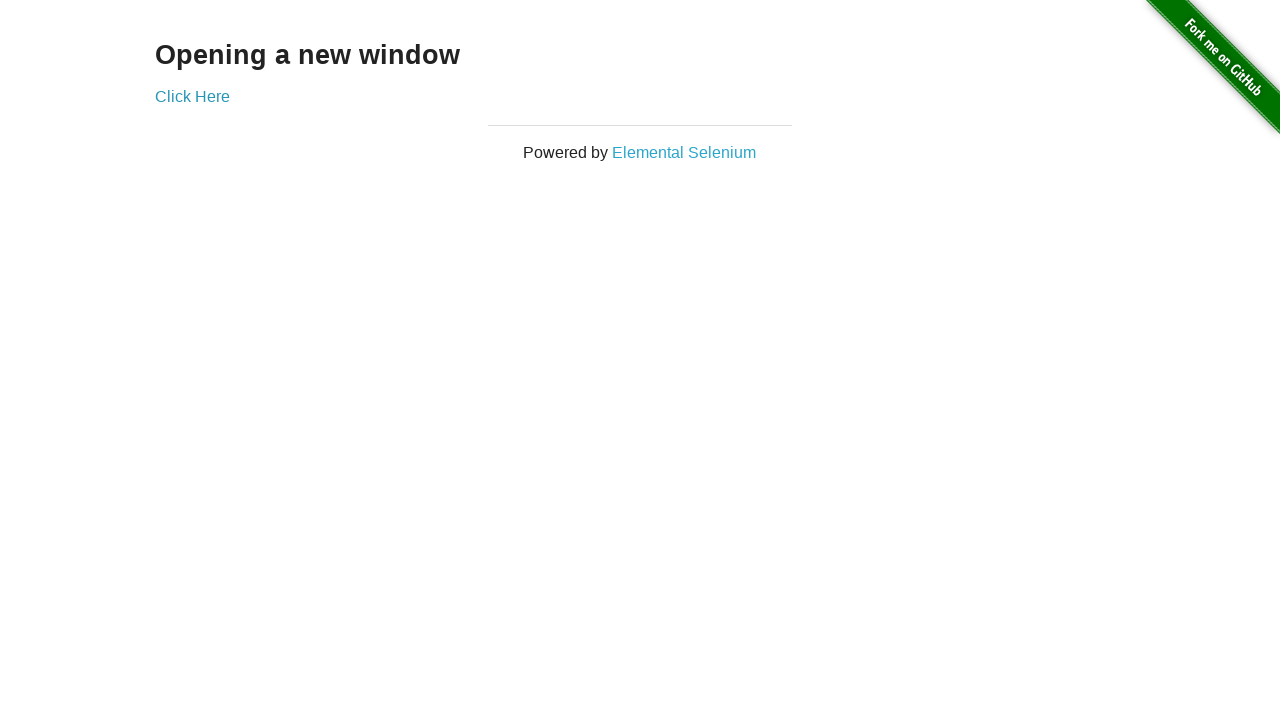

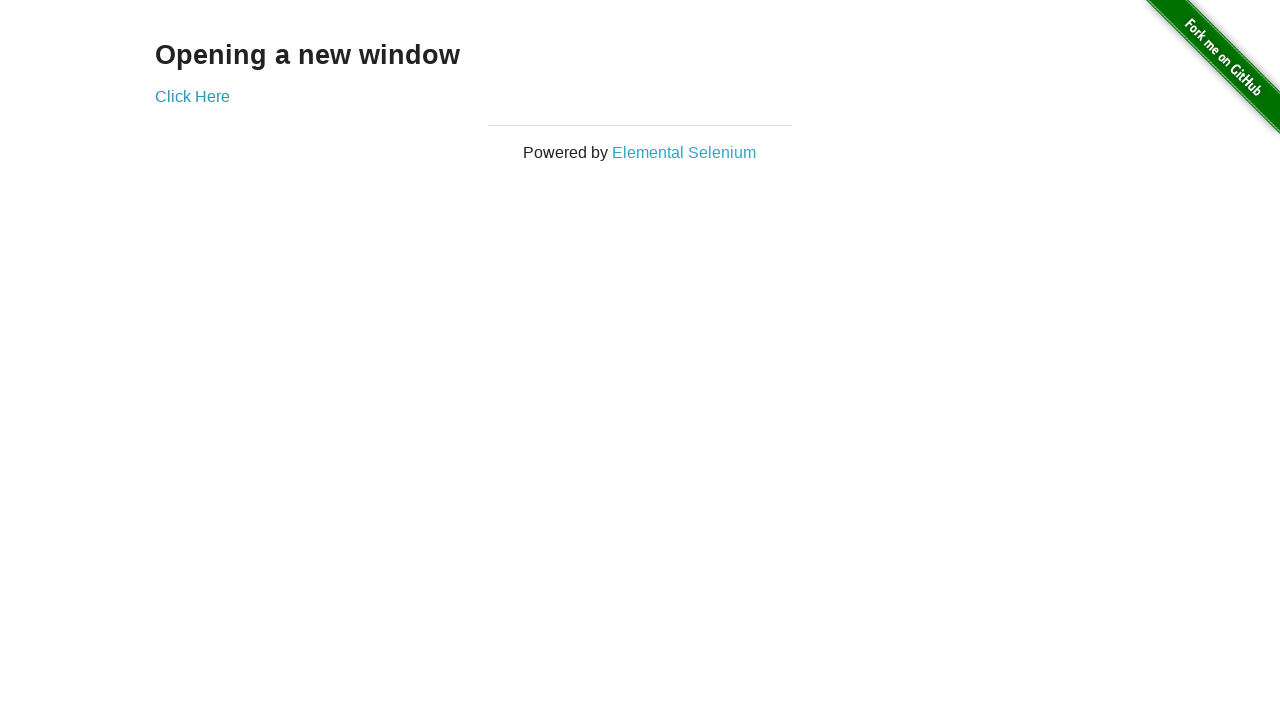